Tests un-marking todo items as complete by unchecking their checkboxes.

Starting URL: https://demo.playwright.dev/todomvc

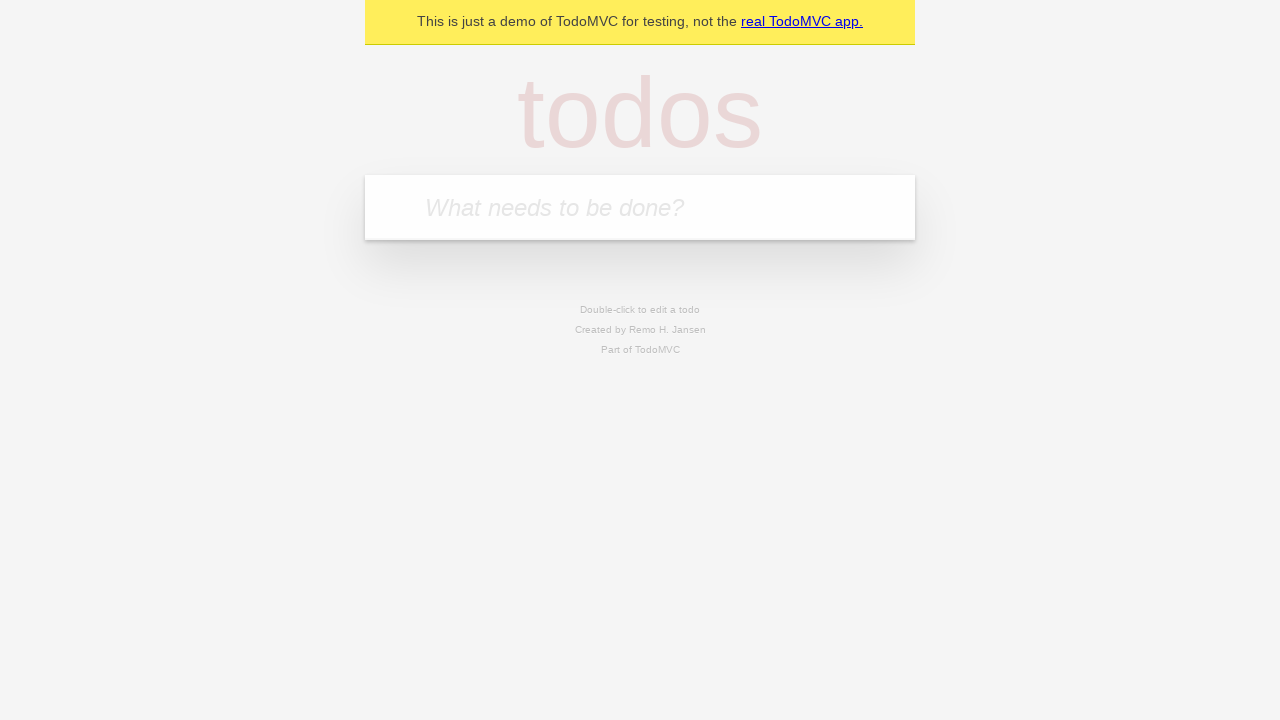

Filled input field with 'buy some cheese' on internal:attr=[placeholder="What needs to be done?"i]
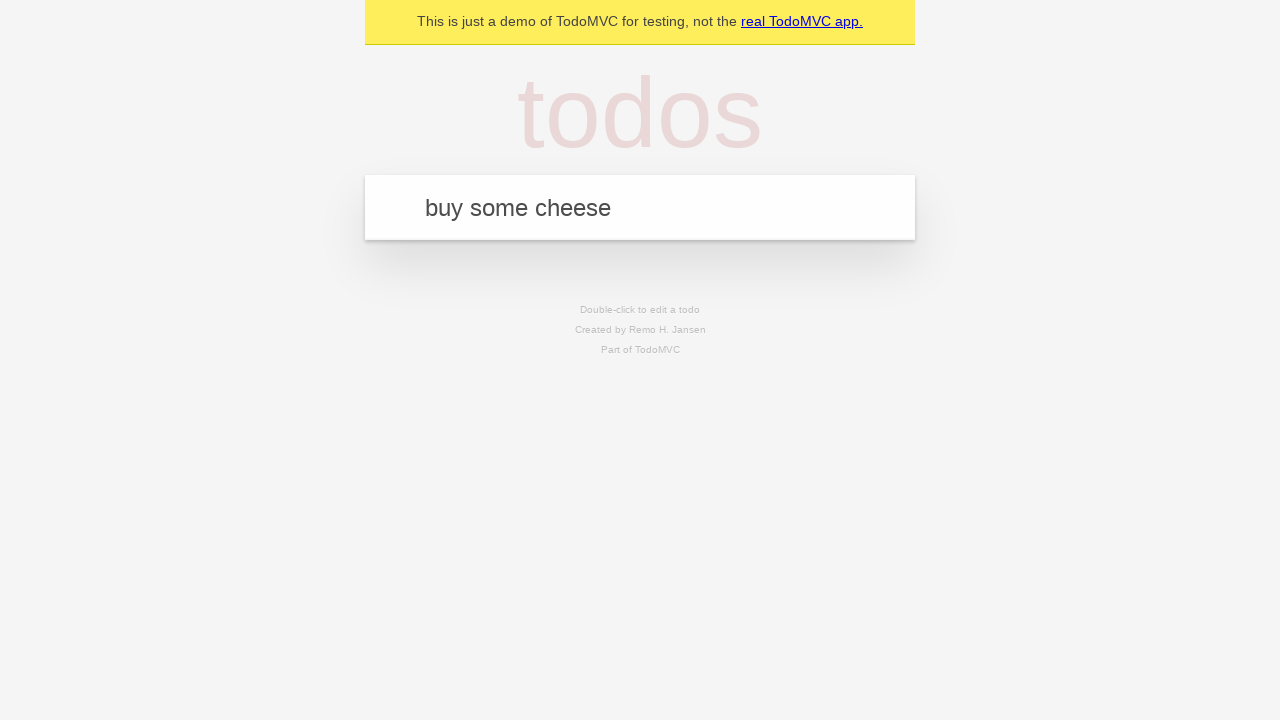

Pressed Enter to create first todo item on internal:attr=[placeholder="What needs to be done?"i]
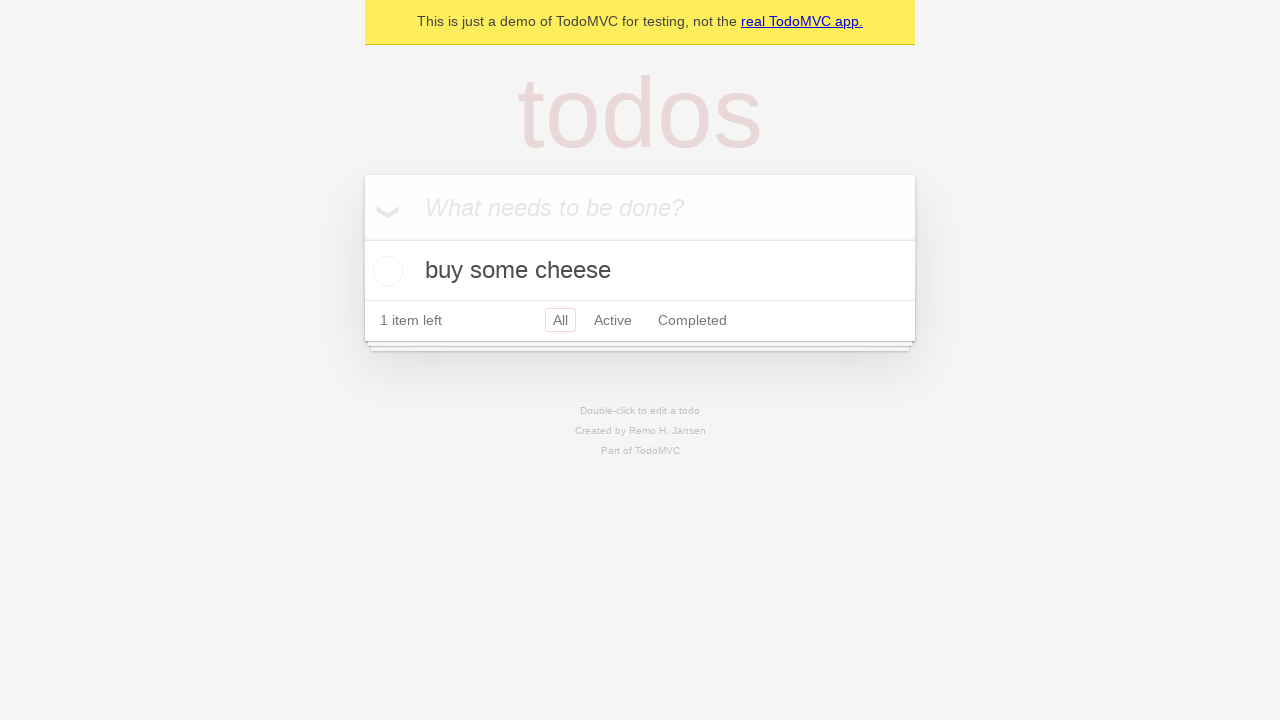

Filled input field with 'feed the cat' on internal:attr=[placeholder="What needs to be done?"i]
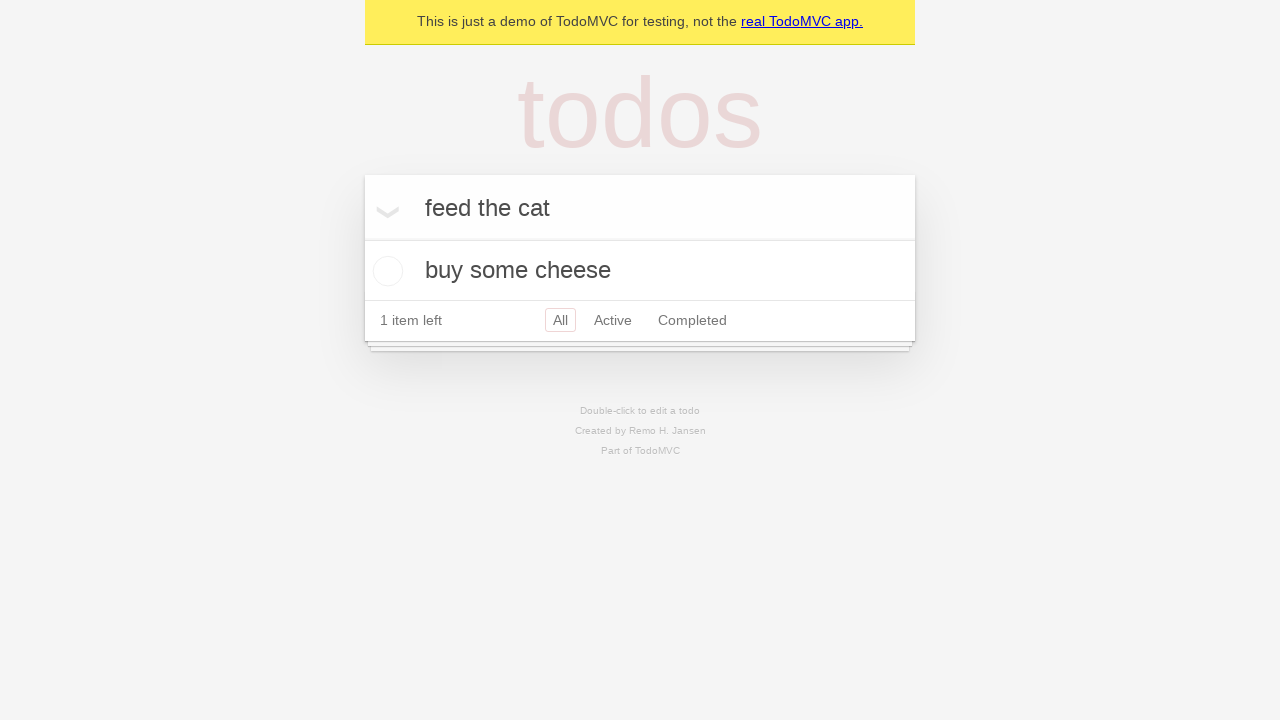

Pressed Enter to create second todo item on internal:attr=[placeholder="What needs to be done?"i]
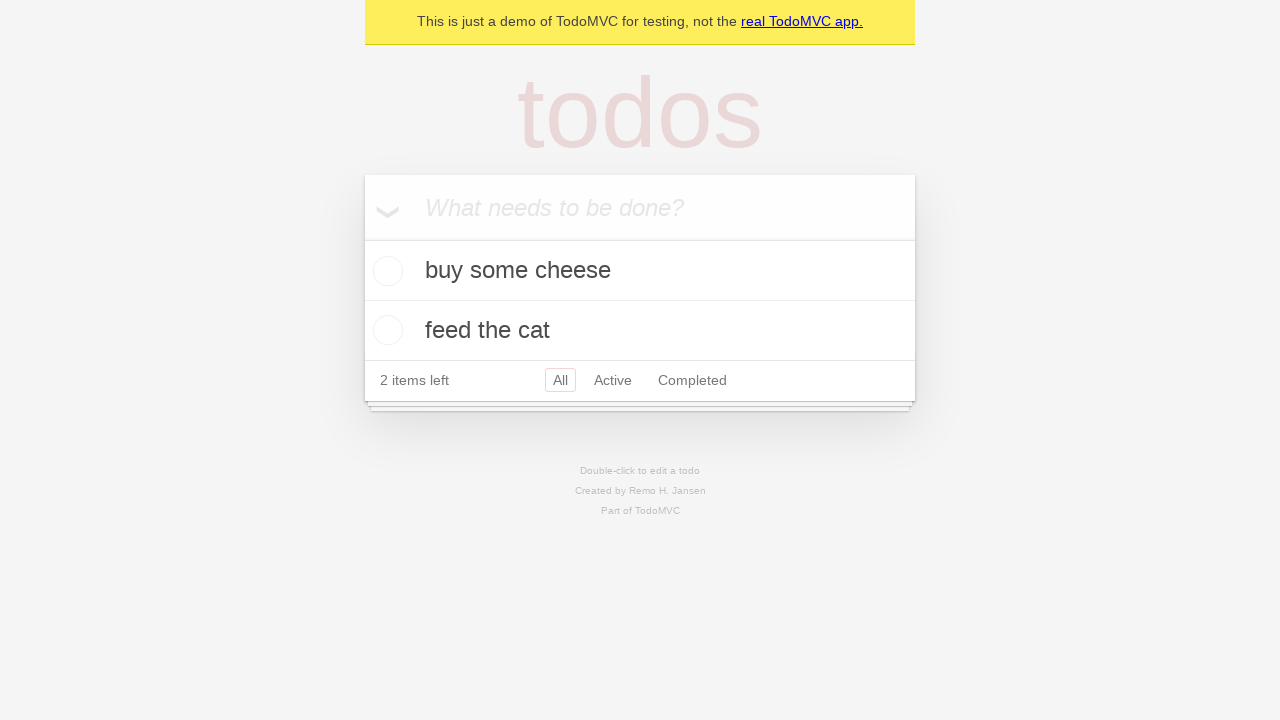

Checked the checkbox for first todo item at (385, 271) on internal:testid=[data-testid="todo-item"s] >> nth=0 >> internal:role=checkbox
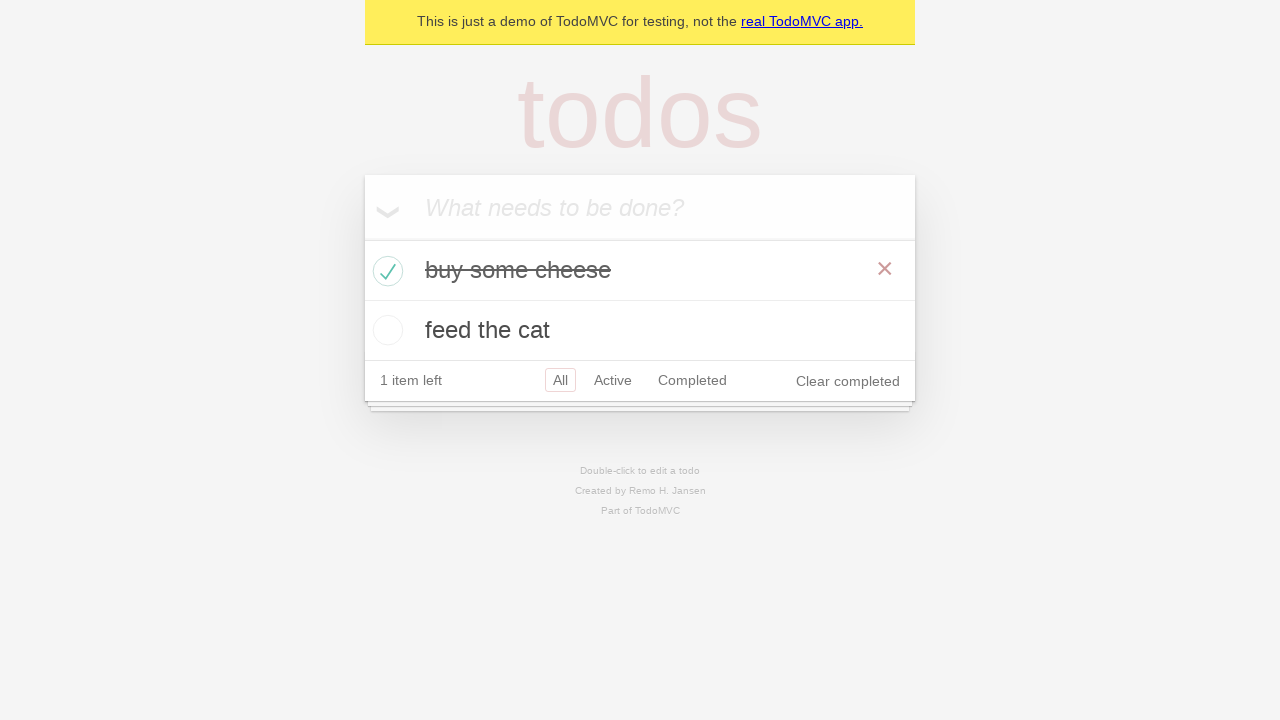

Unchecked the checkbox to mark first todo item as incomplete at (385, 271) on internal:testid=[data-testid="todo-item"s] >> nth=0 >> internal:role=checkbox
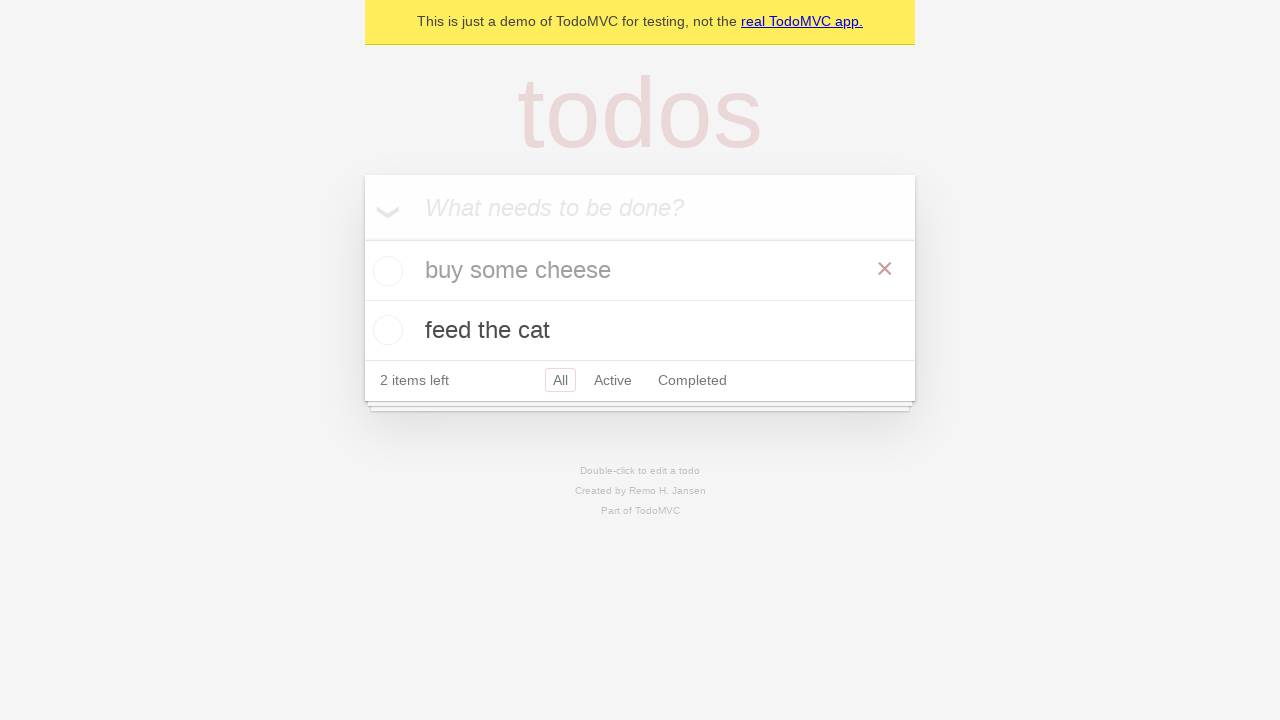

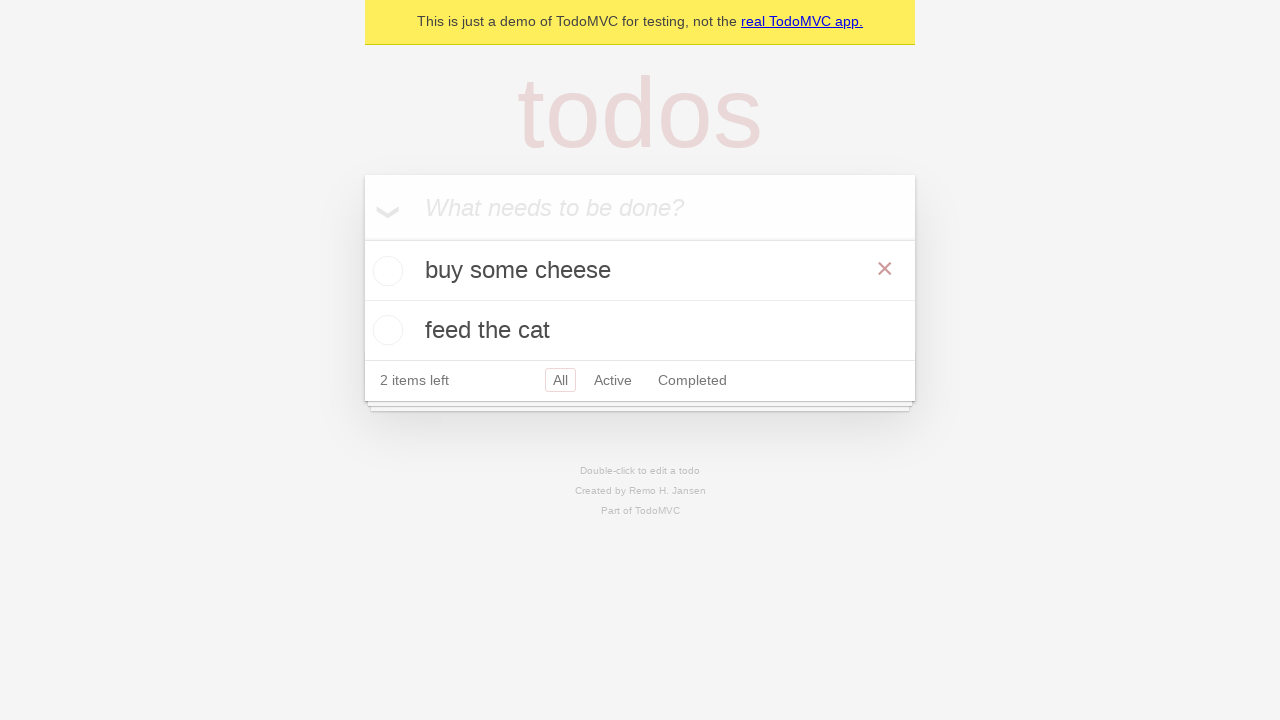